Tests sorting the Due column on table 2 which has helpful class attributes, clicking the dues header and verifying the data sorts in ascending order

Starting URL: http://the-internet.herokuapp.com/tables

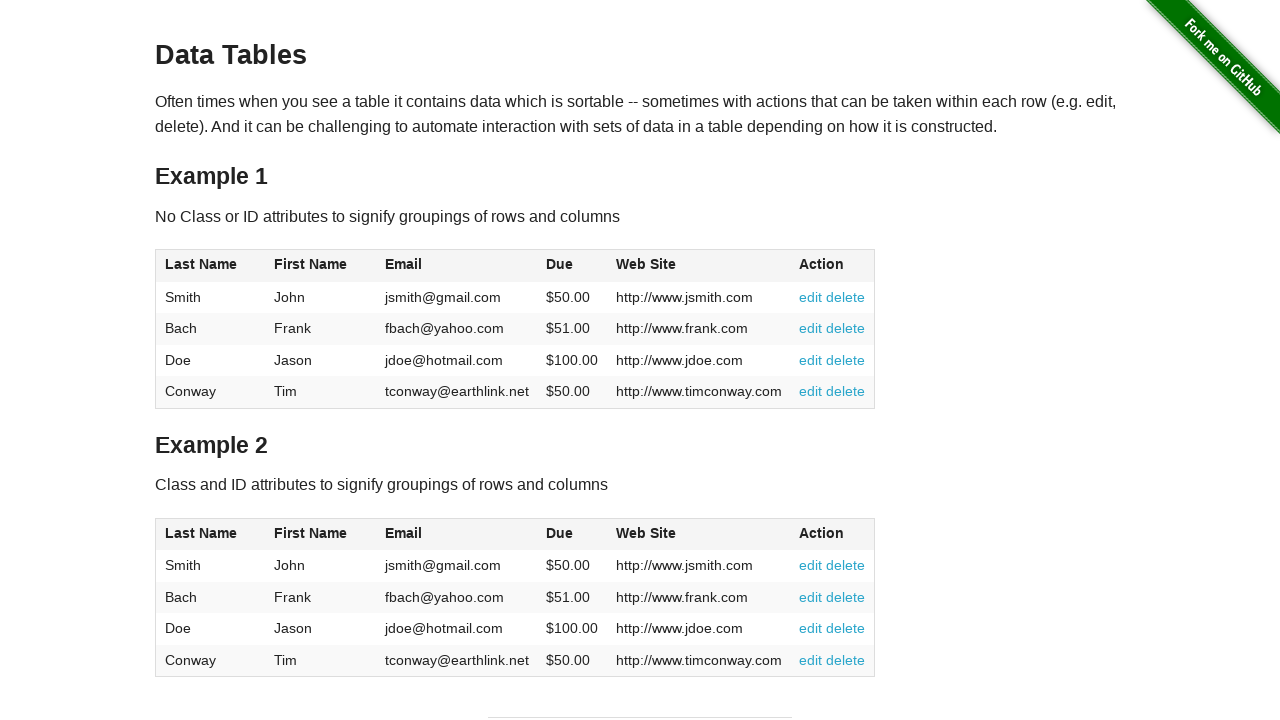

Clicked the Due column header on table 2 to sort at (560, 533) on #table2 thead .dues
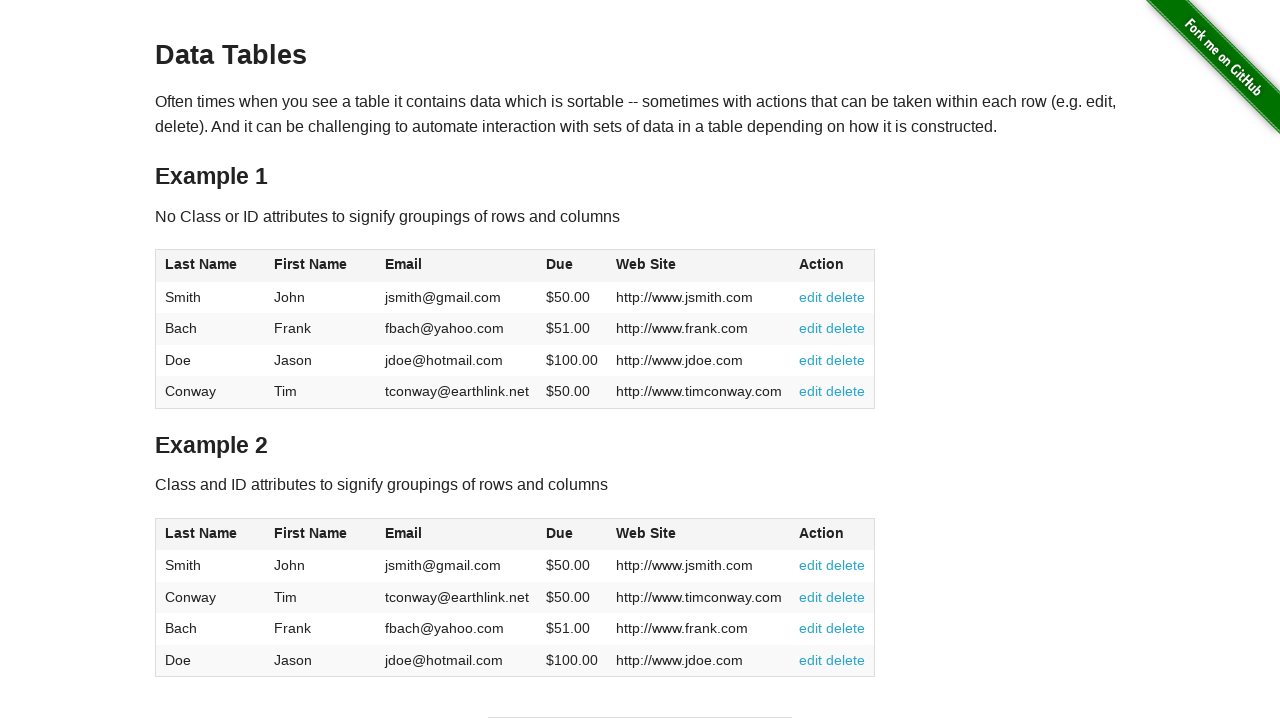

Table 2 data loaded and Due column sorted in ascending order
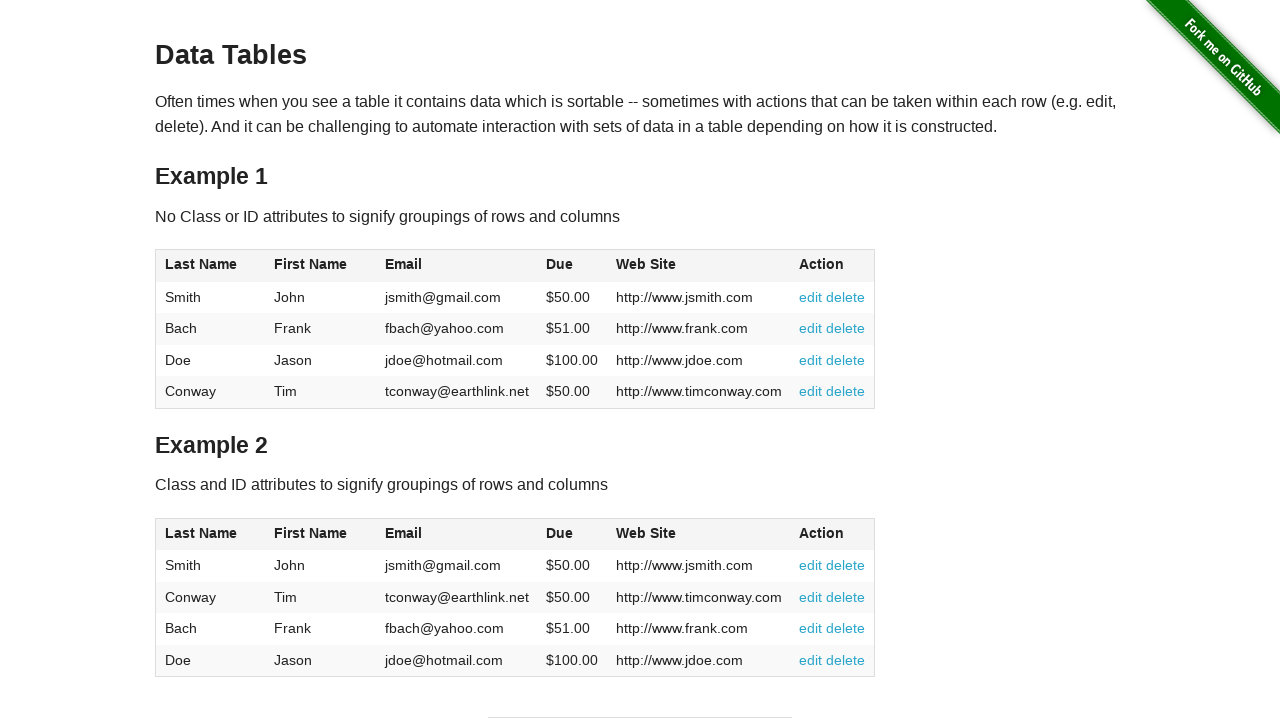

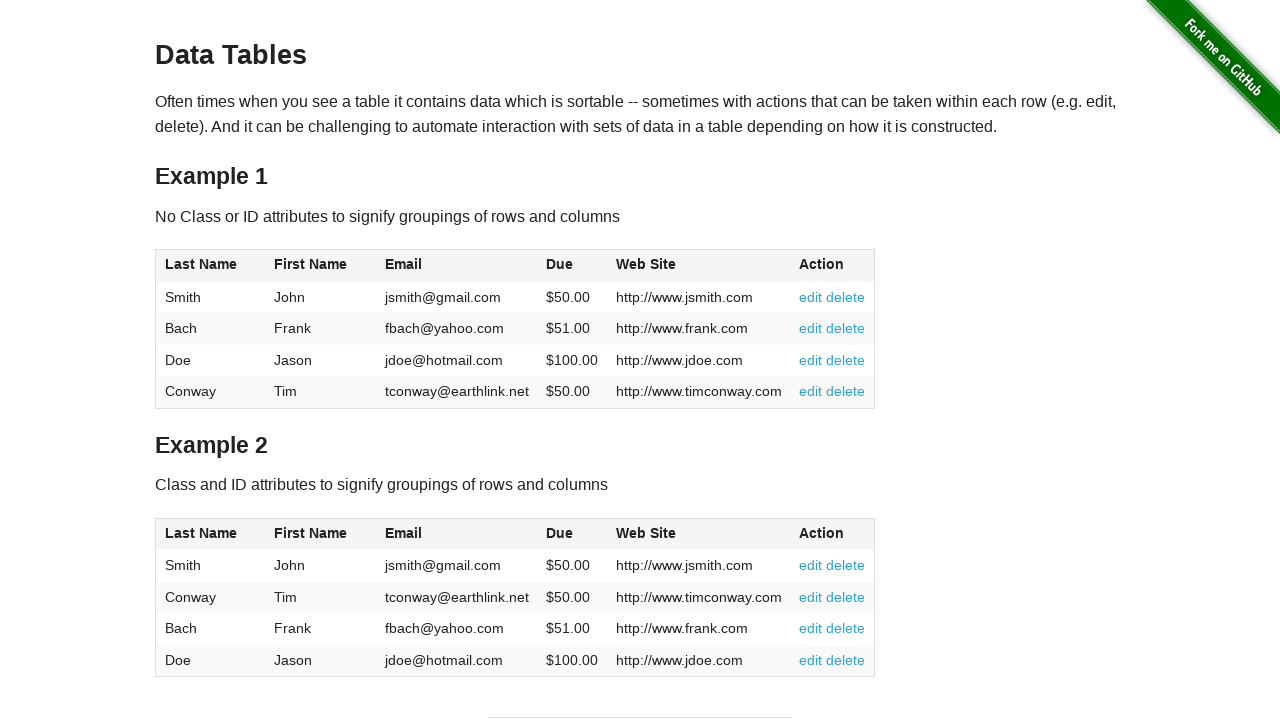